Tests date picker functionality by clearing the field, entering a date, and submitting

Starting URL: https://demoqa.com/date-picker

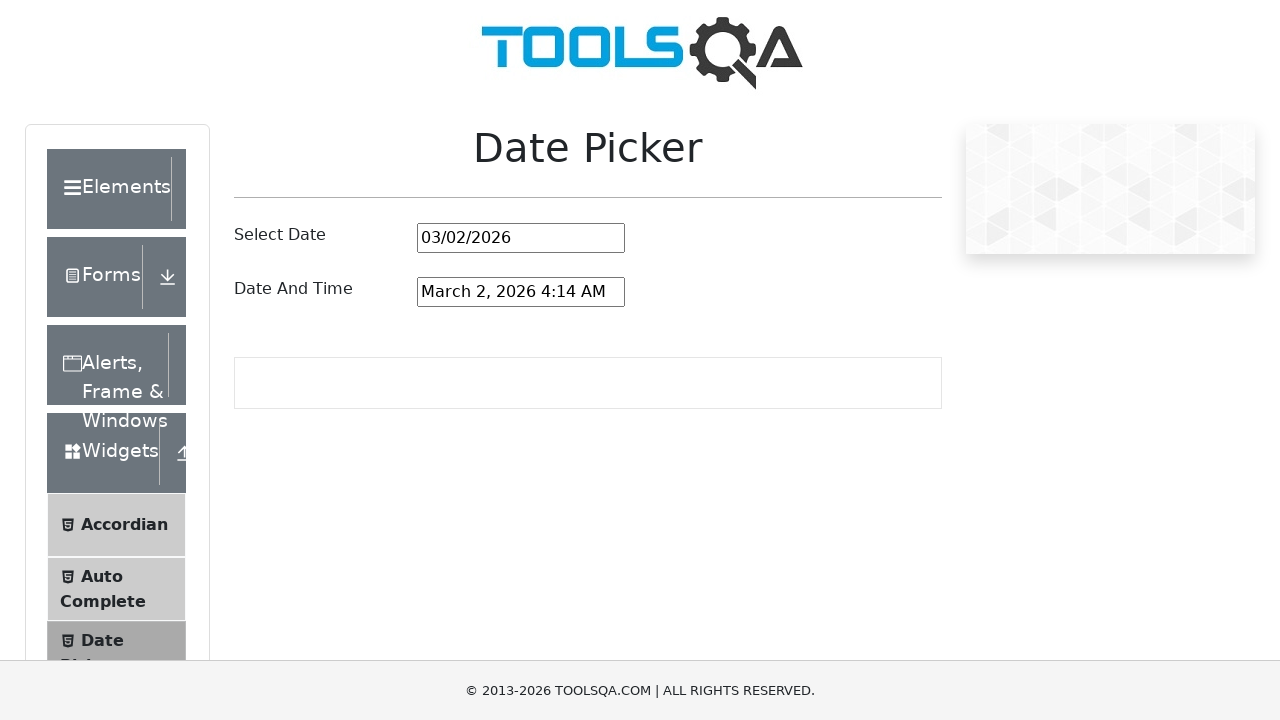

Cleared the date picker input field on #datePickerMonthYearInput
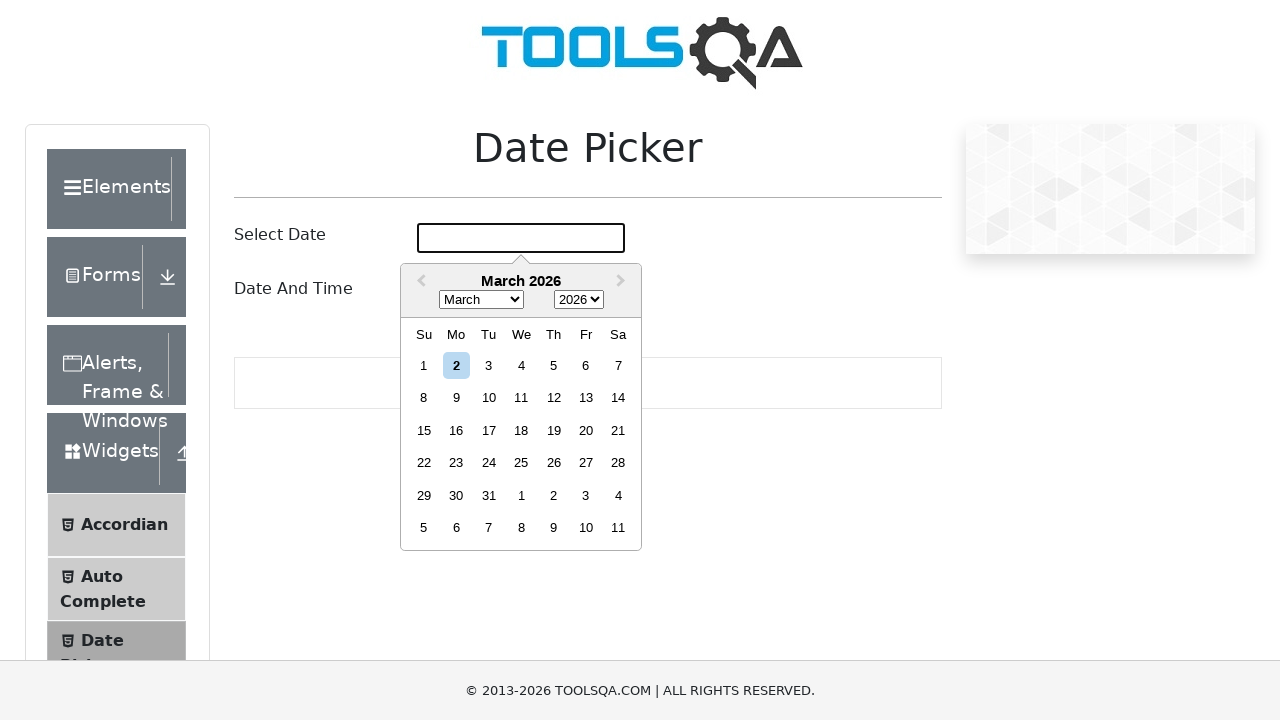

Entered date '05/08/1993' into the date picker field on #datePickerMonthYearInput
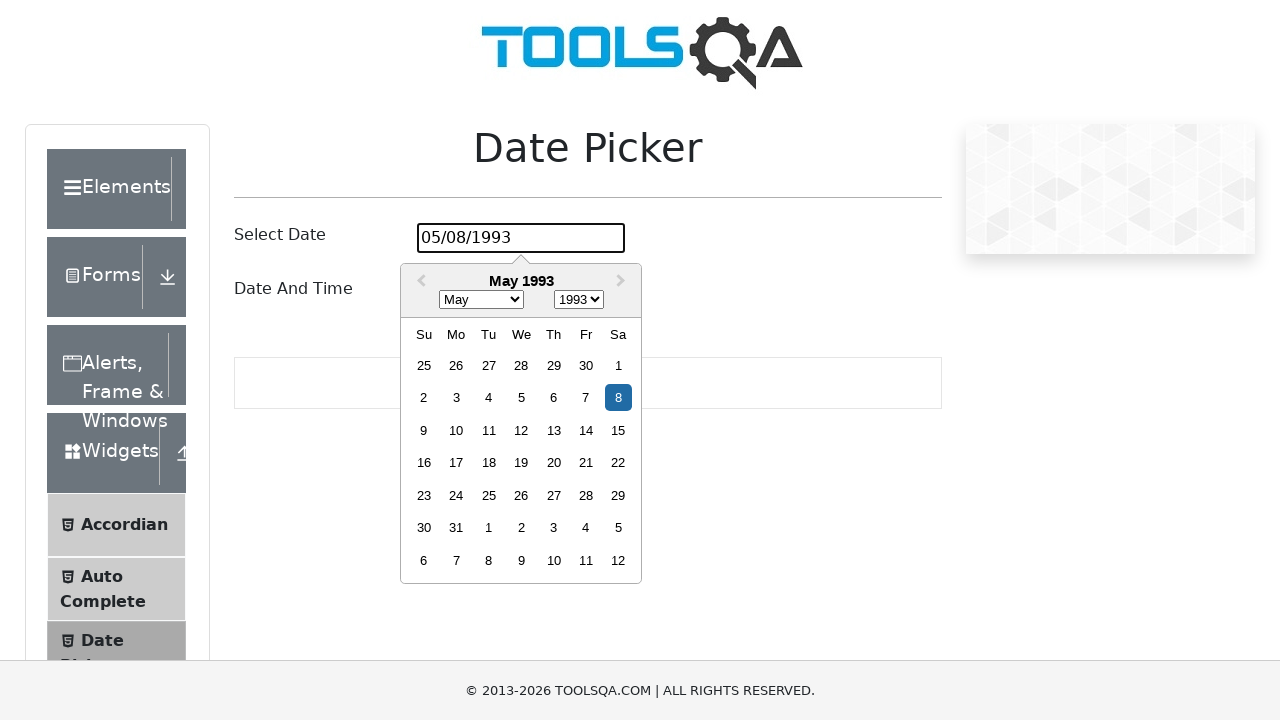

Pressed Enter to confirm the date selection on #datePickerMonthYearInput
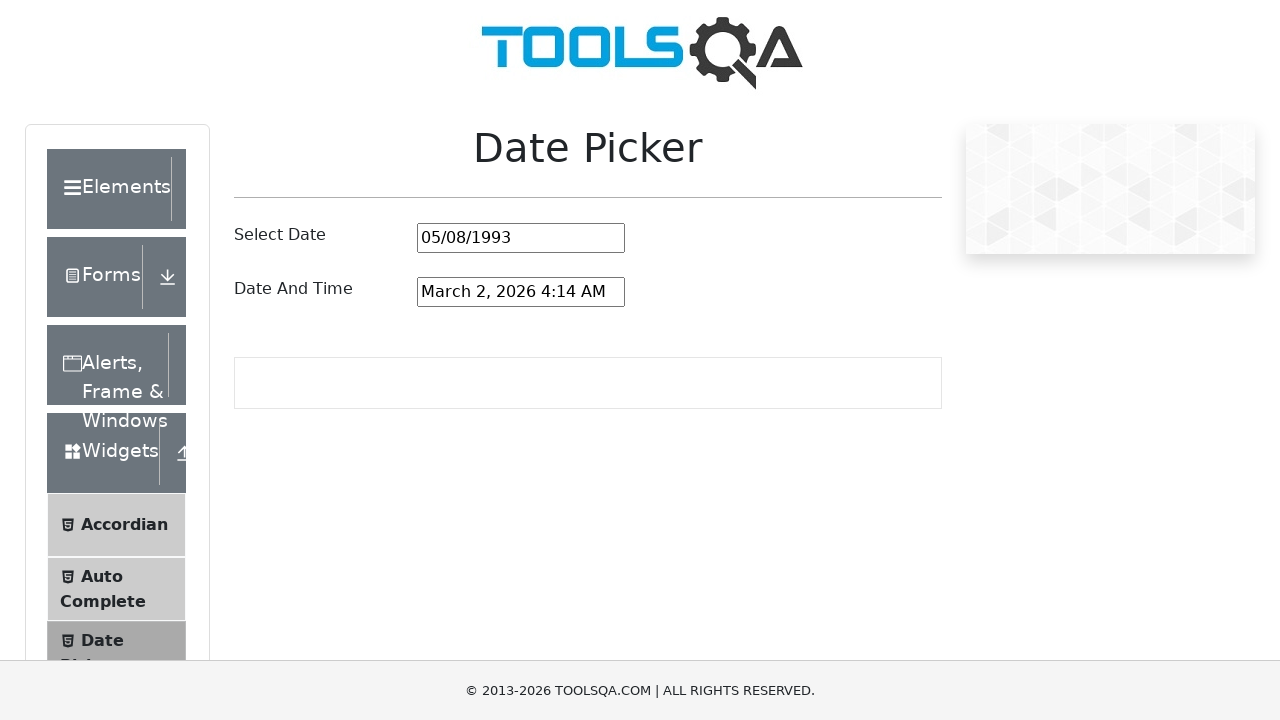

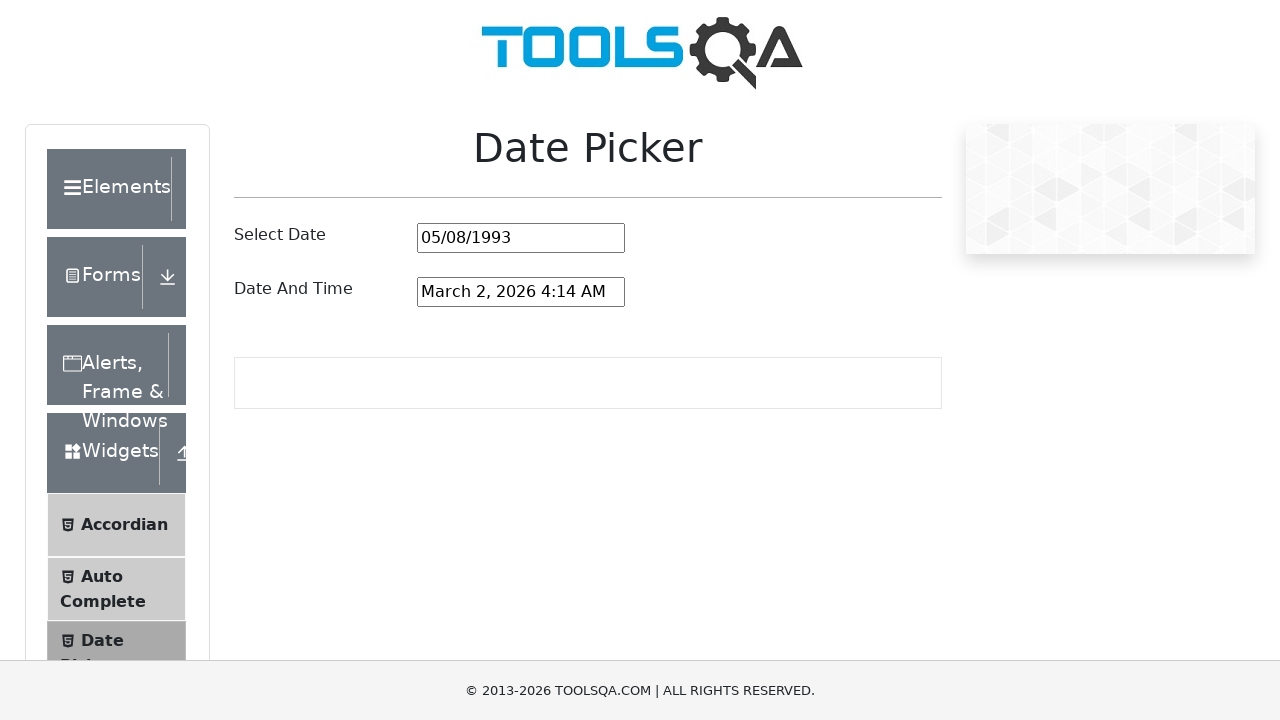